Tests iframe interactions and window switching by navigating through frames, clicking menu items, and opening new tabs

Starting URL: https://www.globalsqa.com/demo-site/frames-and-windows/#iFrame

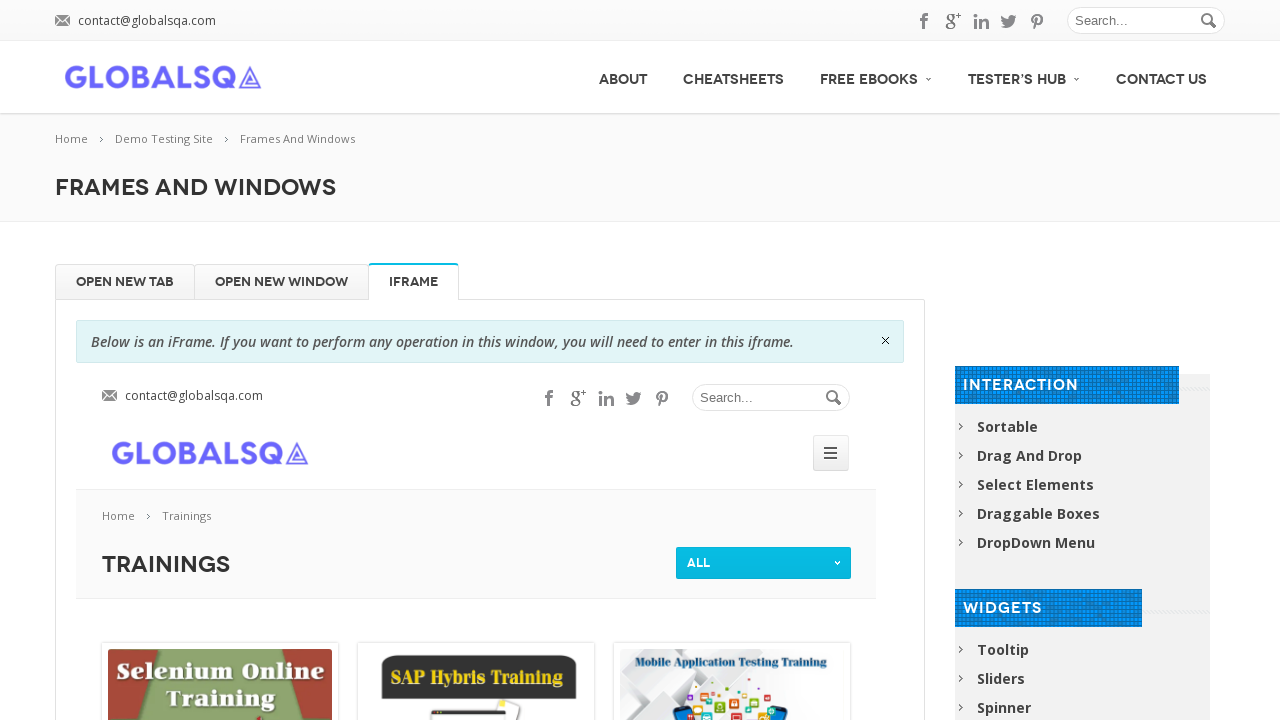

Located iframe with name 'globalSqa'
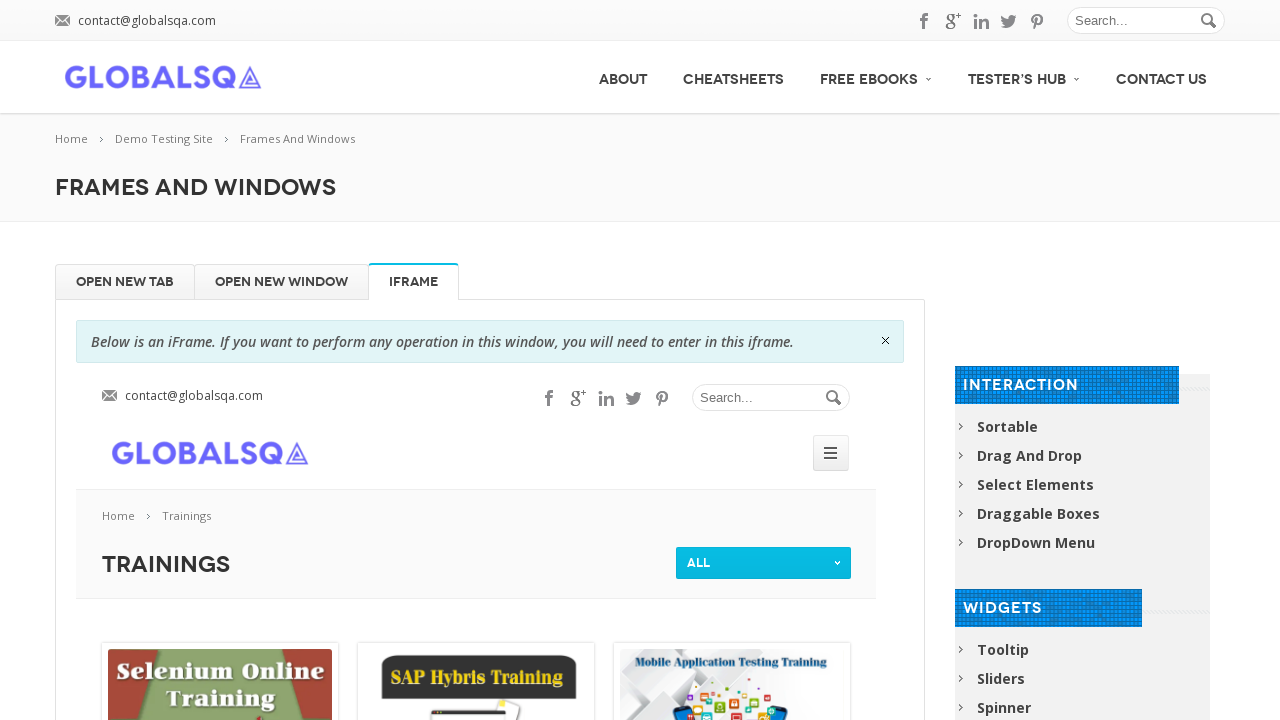

Clicked mobile menu toggler inside iframe at (831, 453) on iframe[name='globalSqa'] >> internal:control=enter-frame >> #mobile_menu_toggler
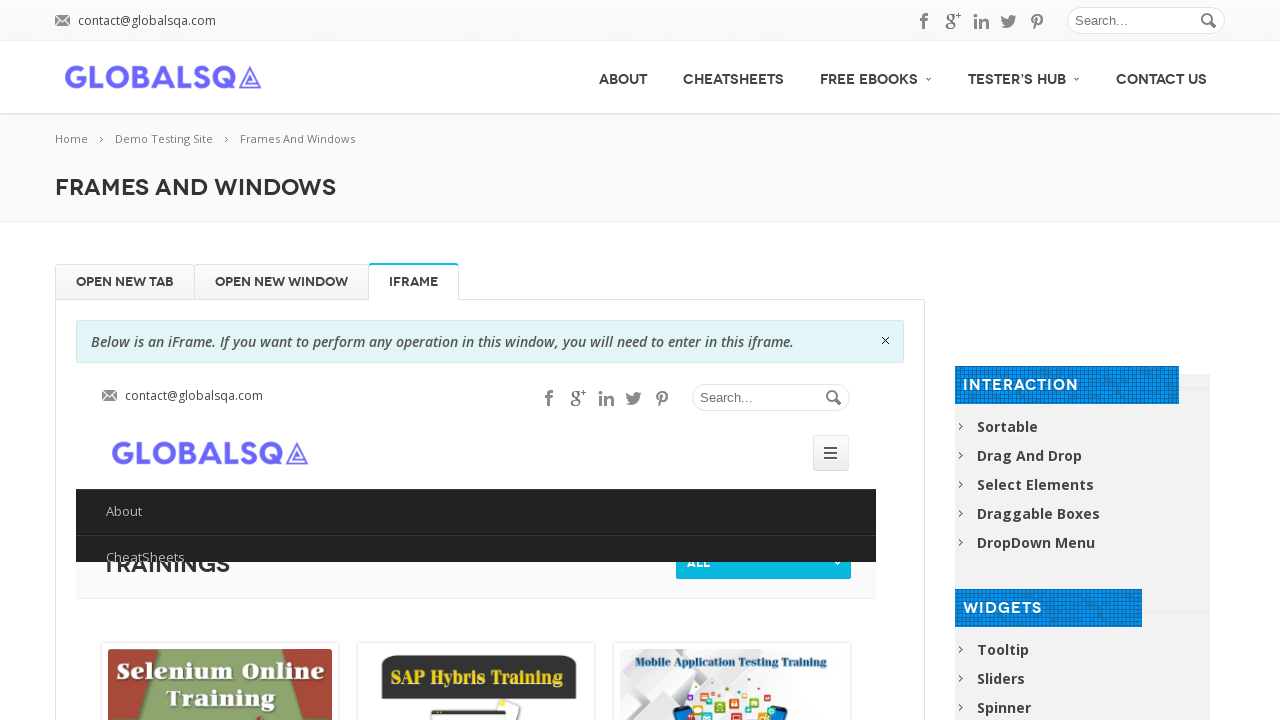

Clicked 'Open New Tab' menu item at (125, 282) on xpath=//li[text()='Open New Tab']
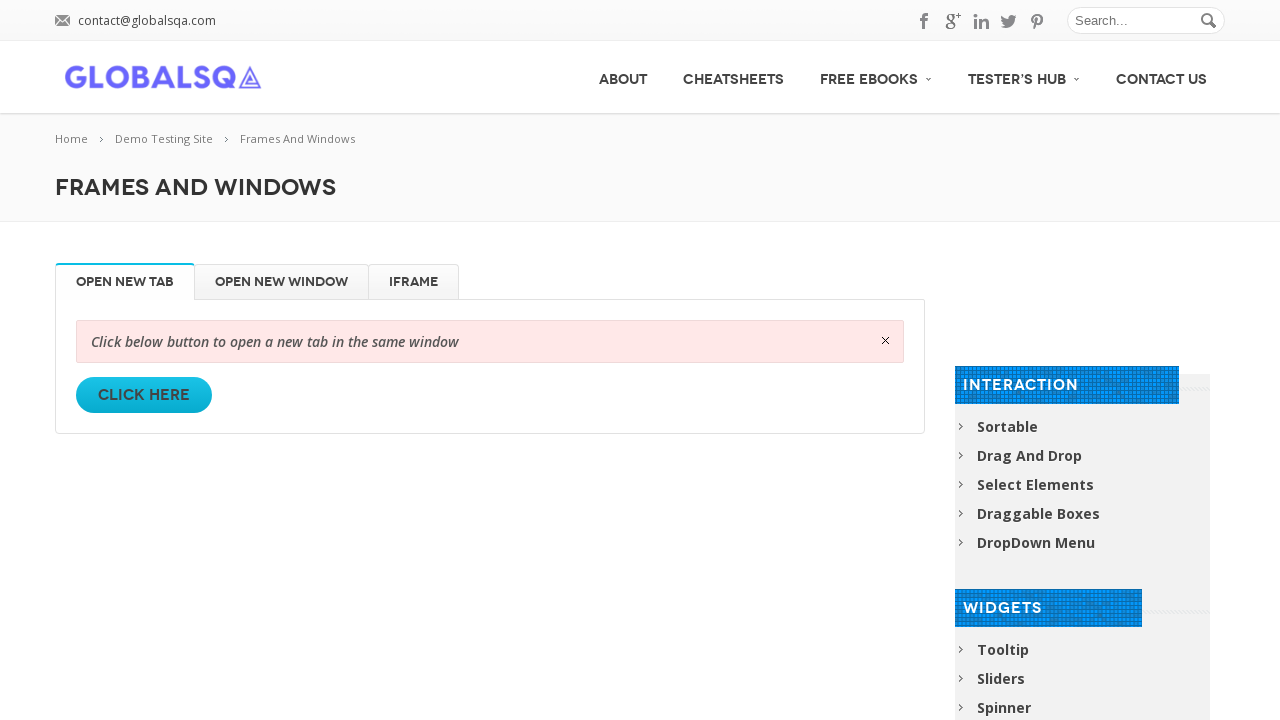

Clicked 'Click Here' link to trigger popup at (144, 395) on xpath=//a[text()='Click Here']
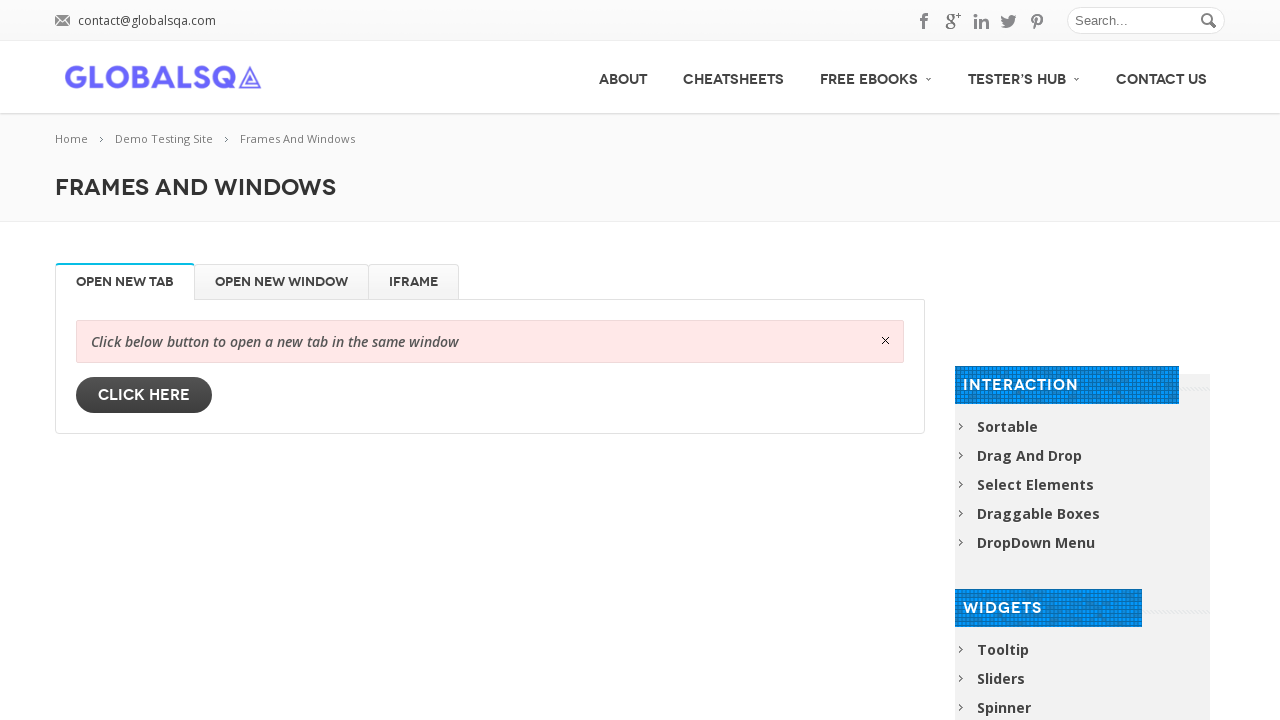

New tab opened and popup window captured
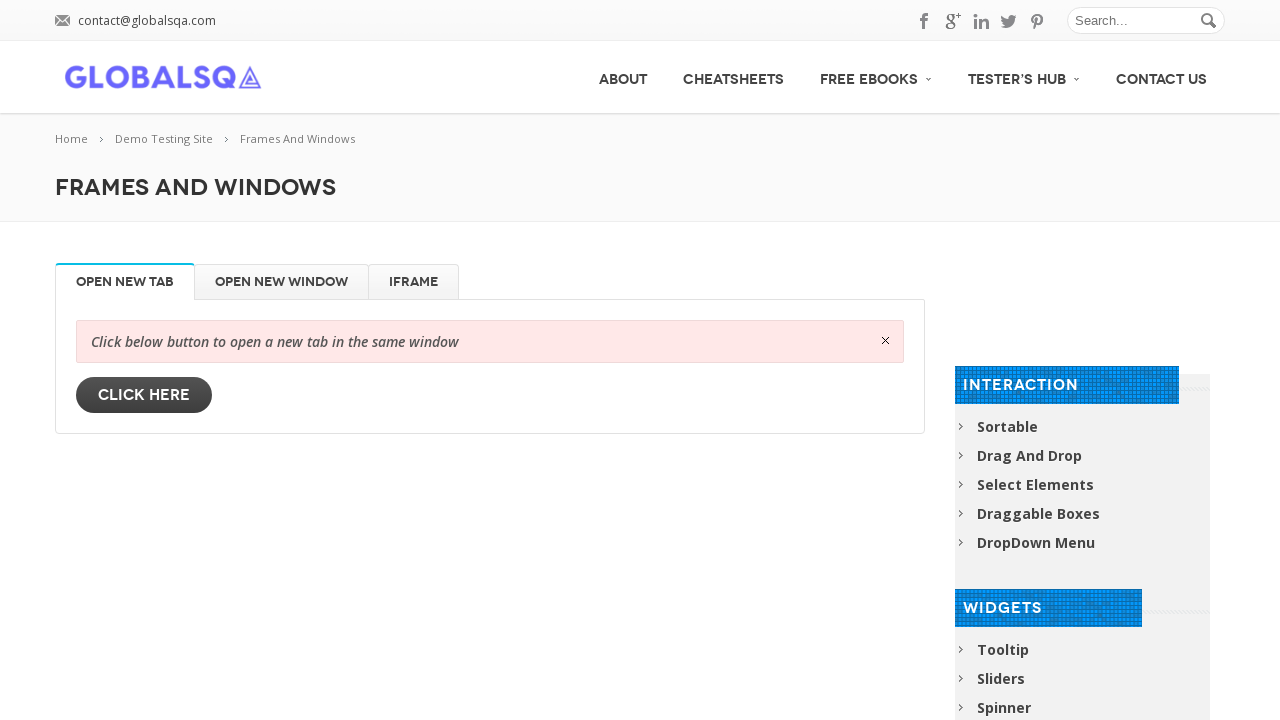

New page loaded and ready
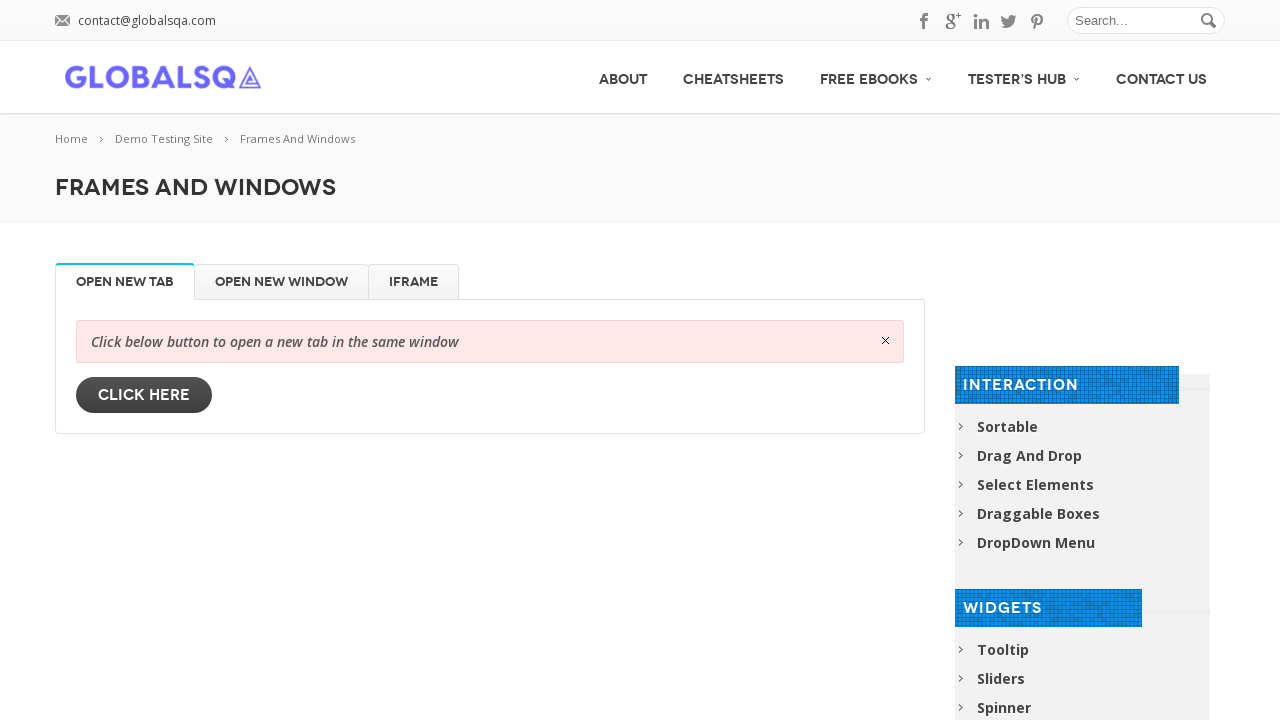

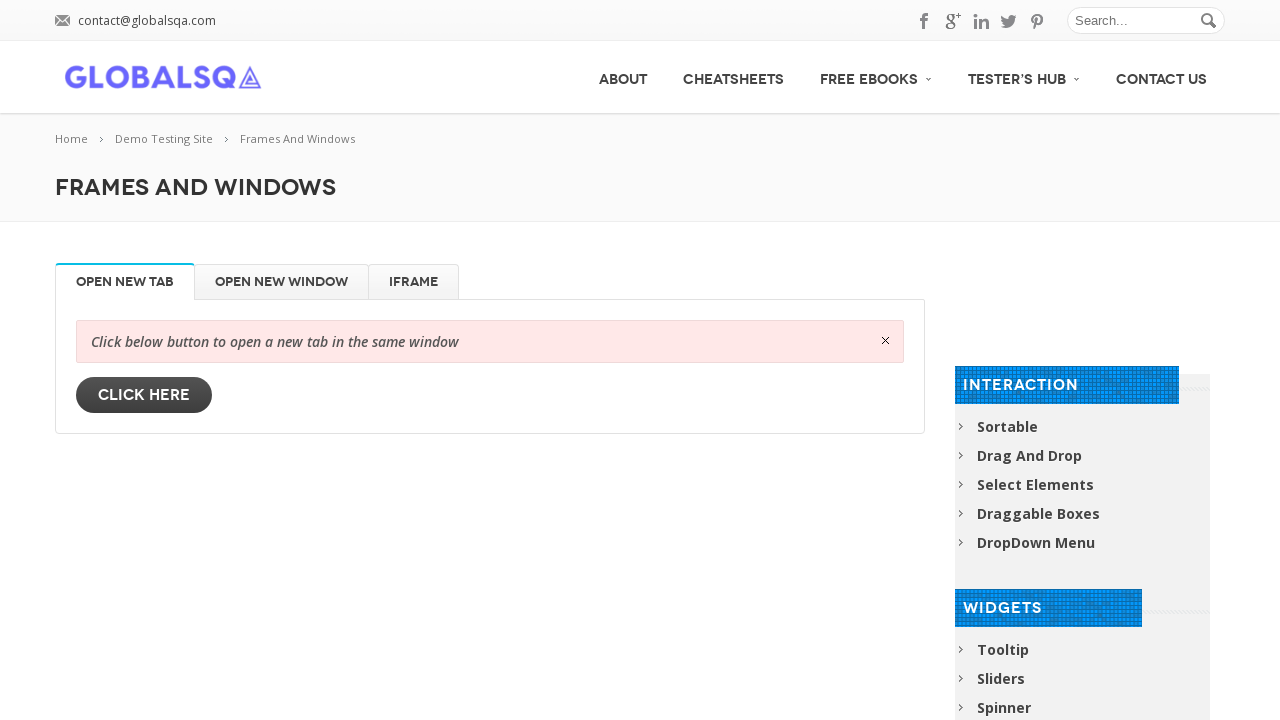